Tests drag-and-drop functionality by dragging elements to different positions on the page, including both element-to-element and coordinate-based dragging

Starting URL: https://www.leafground.com/drag.xhtml

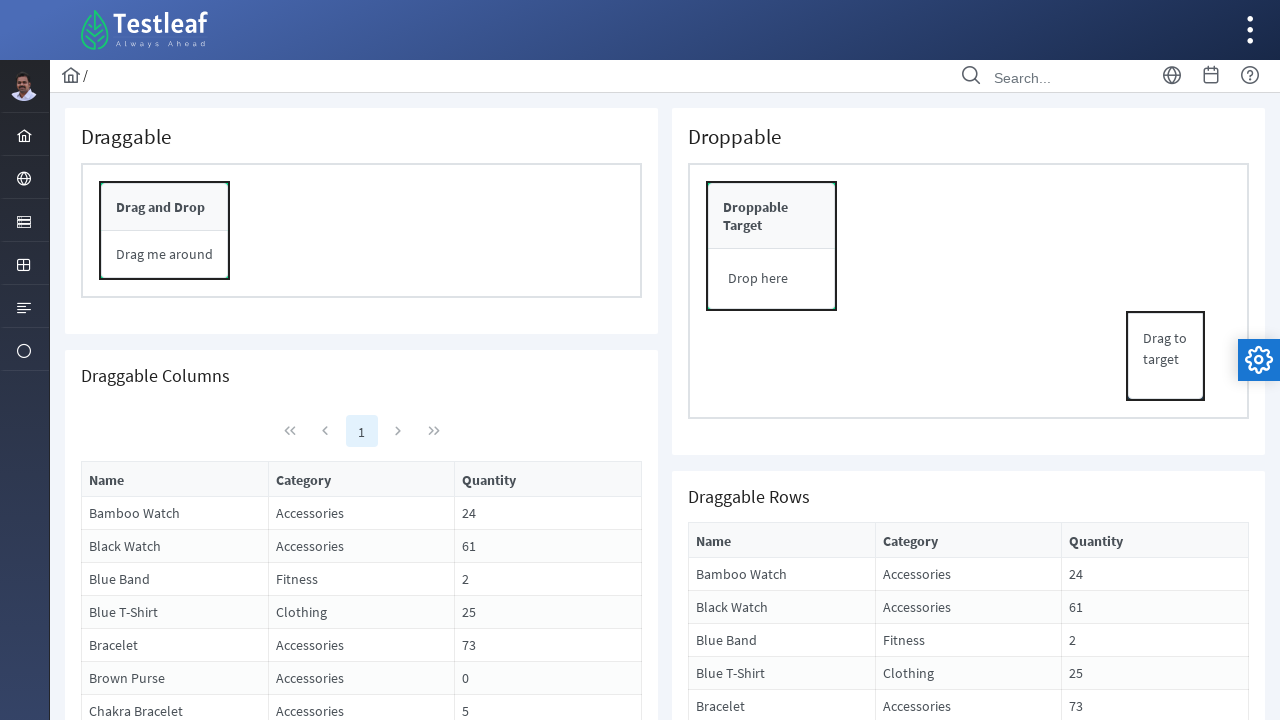

Located source element for drag and drop
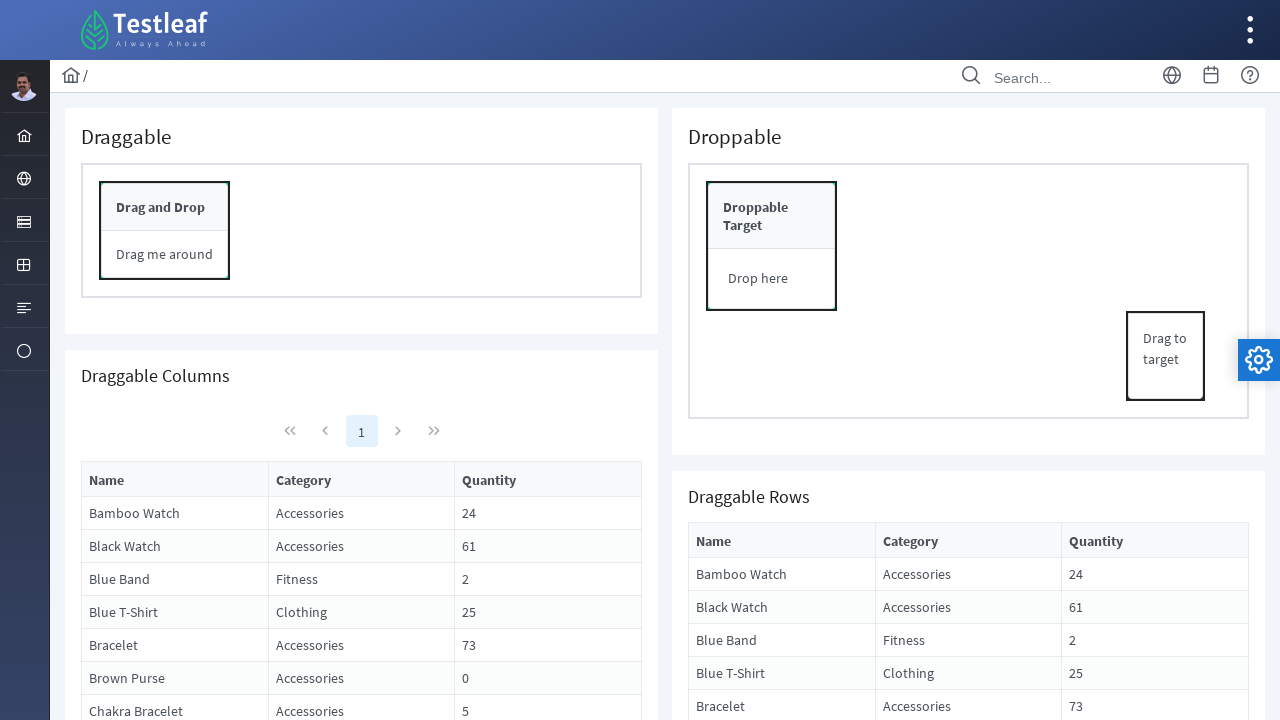

Located destination element for drag and drop
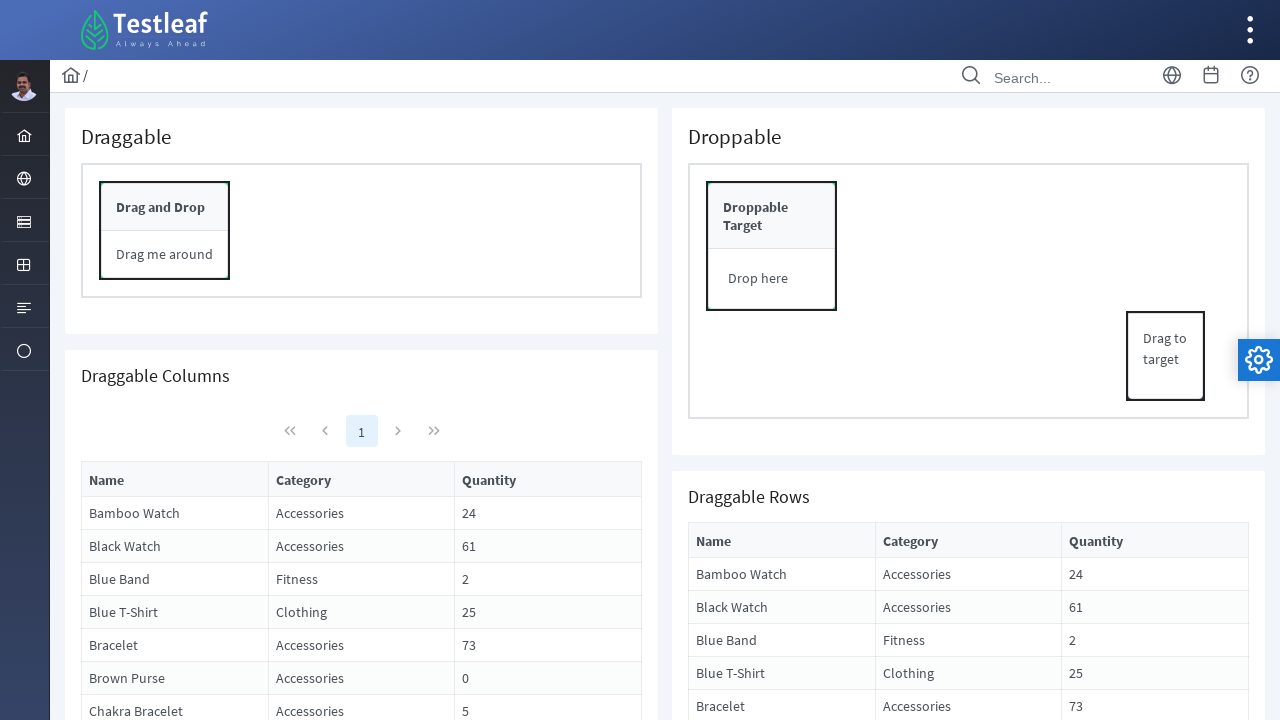

Dragged source element to destination element at (772, 279)
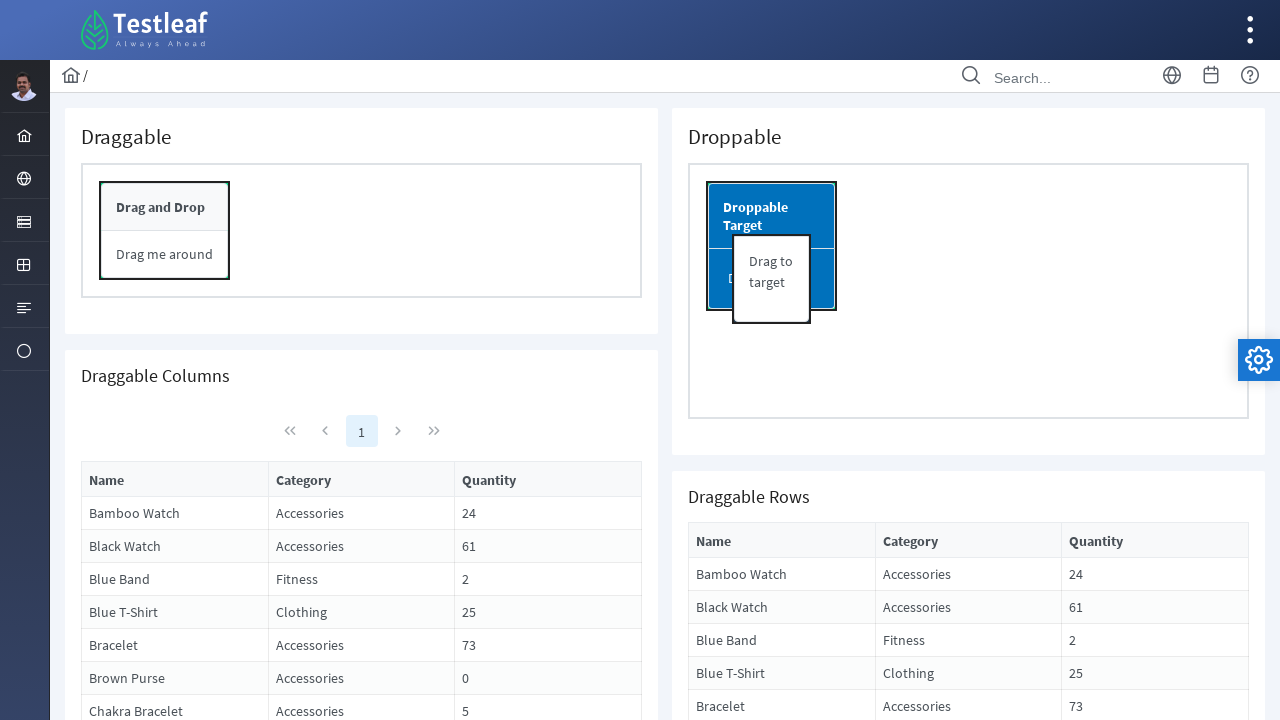

Located element with text 'Drag and Drop' for coordinate-based dragging
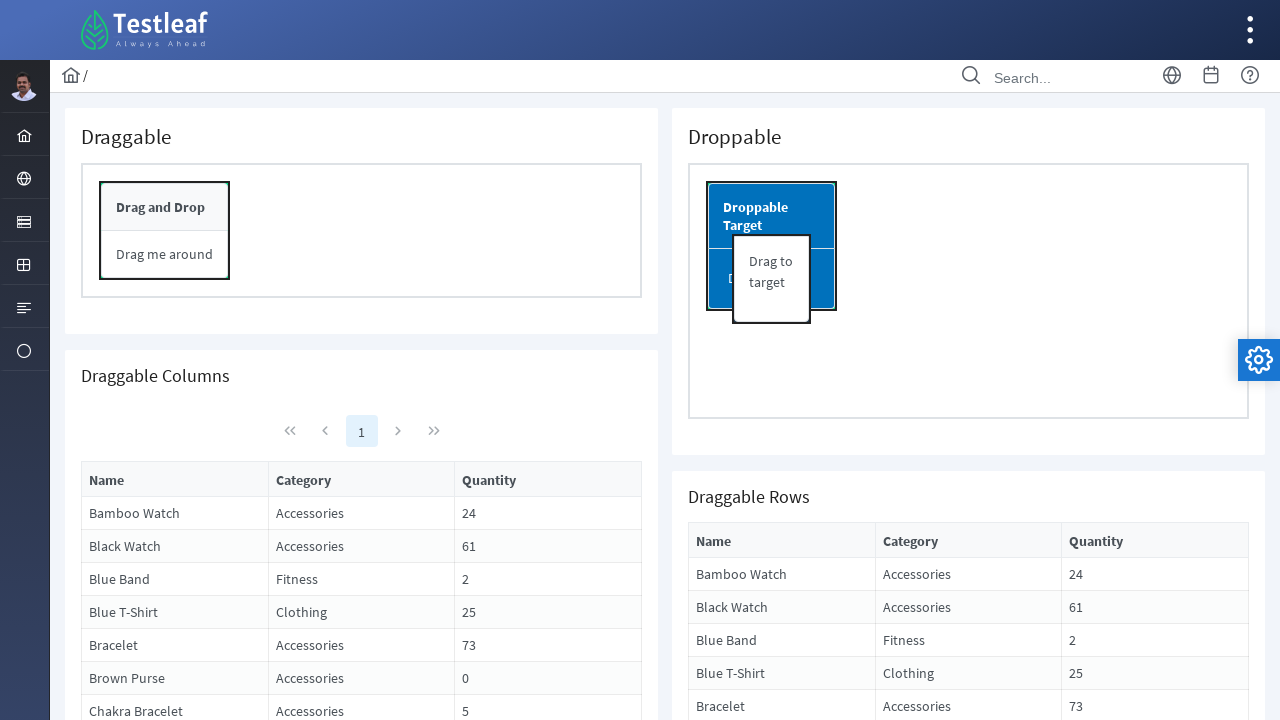

Retrieved bounding box of drag element
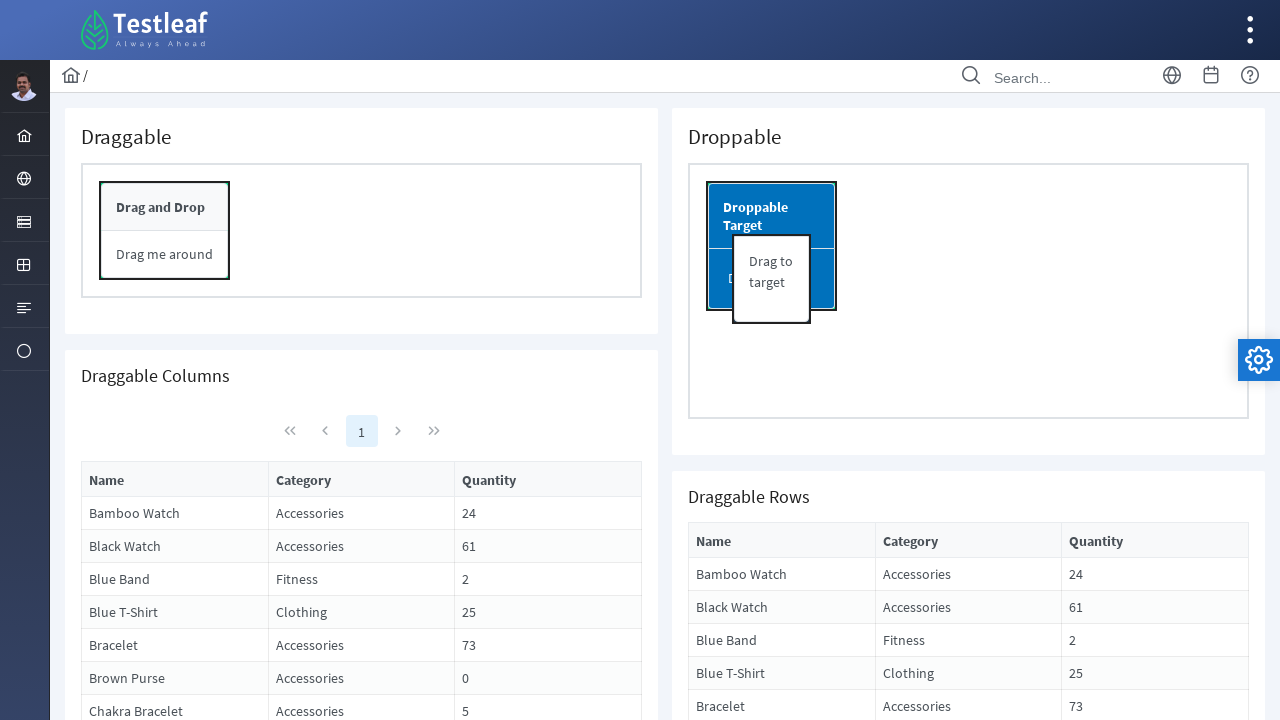

Moved mouse to center of drag element at (160, 207)
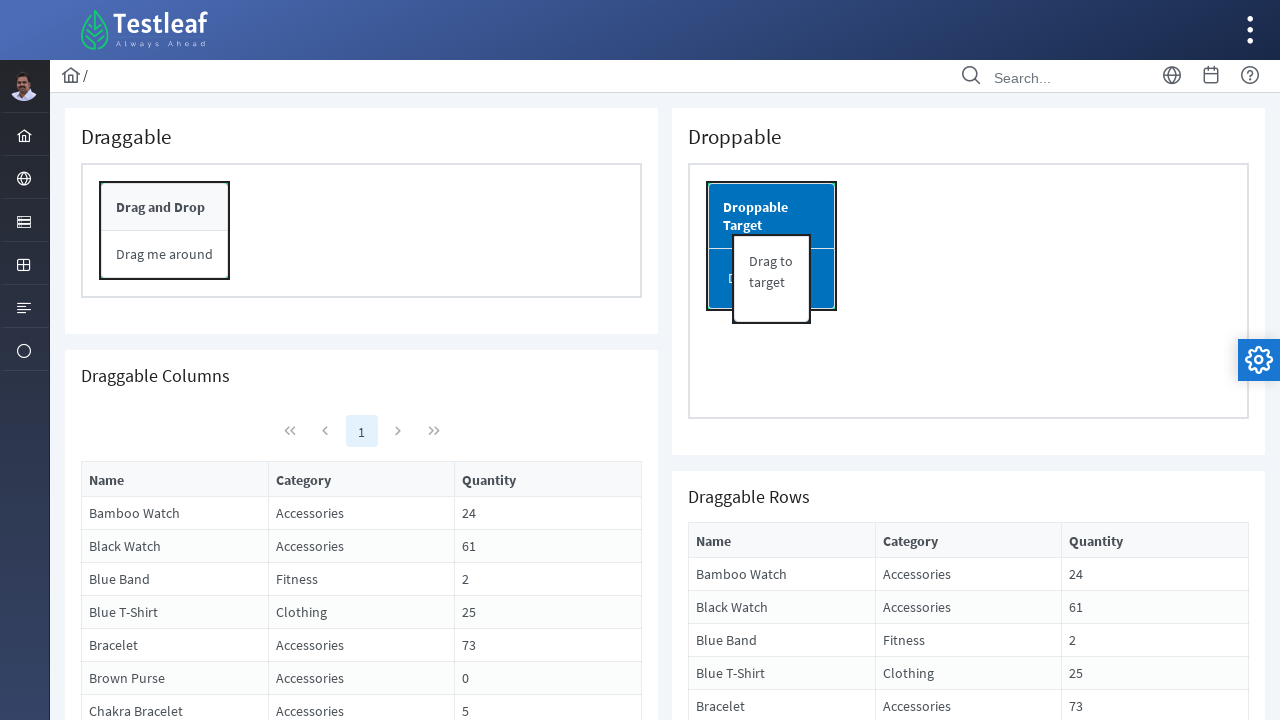

Pressed mouse button down on drag element at (160, 207)
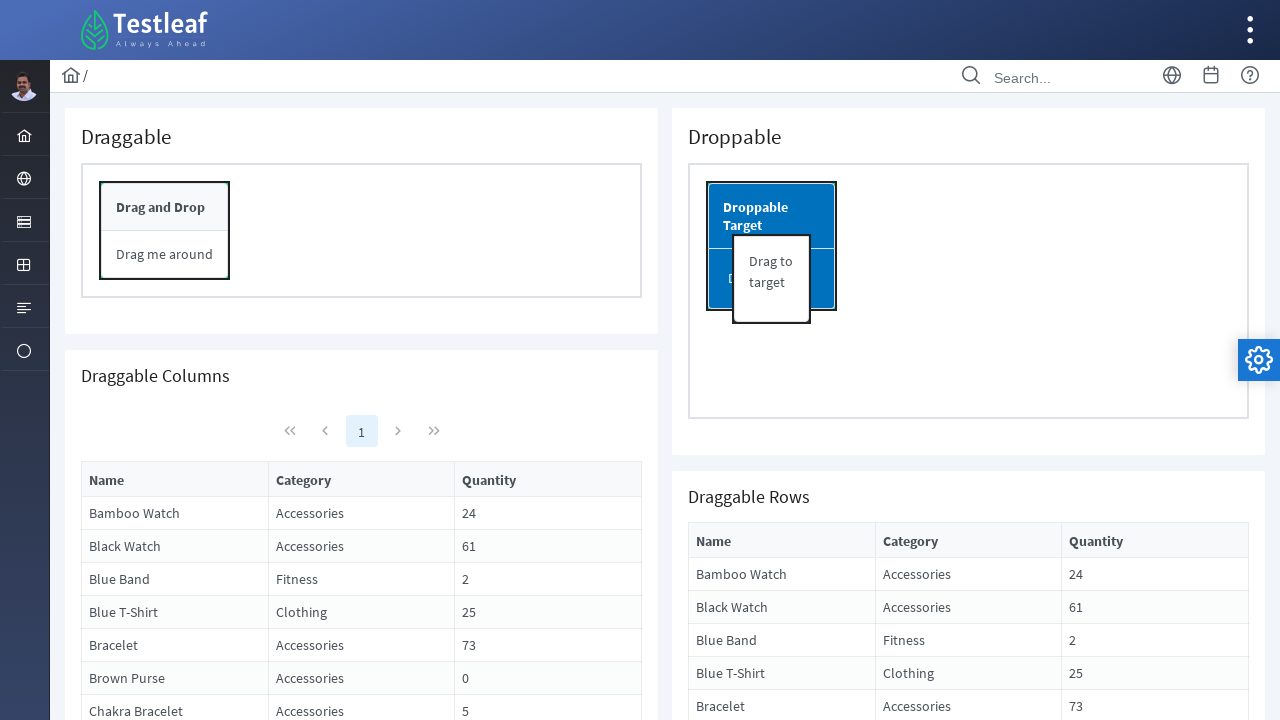

Moved mouse 300px right and 100px down to drag position at (460, 307)
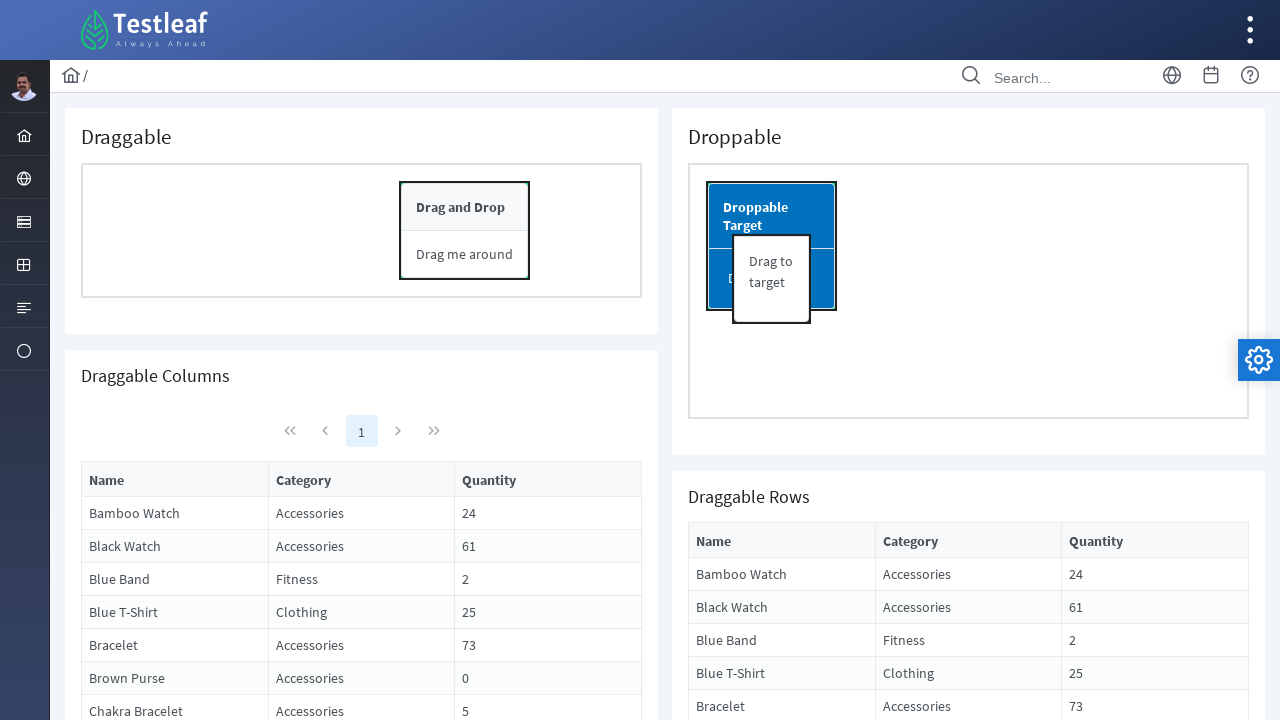

Released mouse button to complete drag and drop at (460, 307)
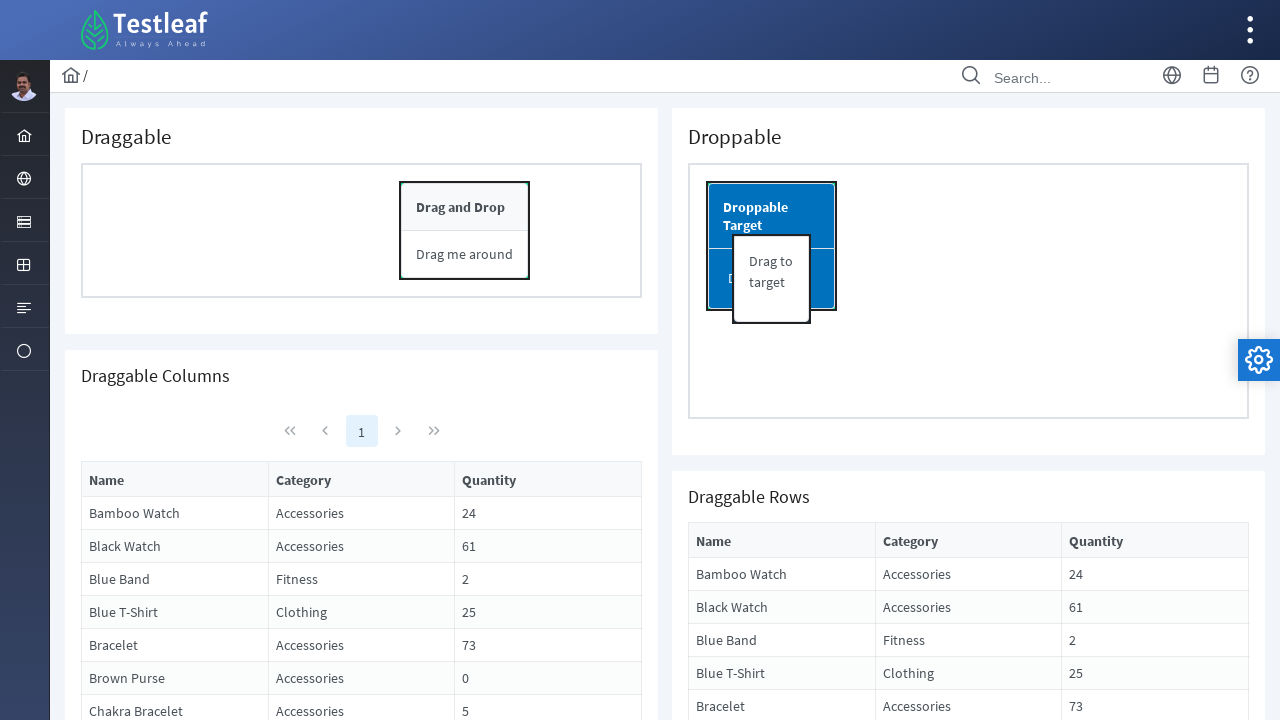

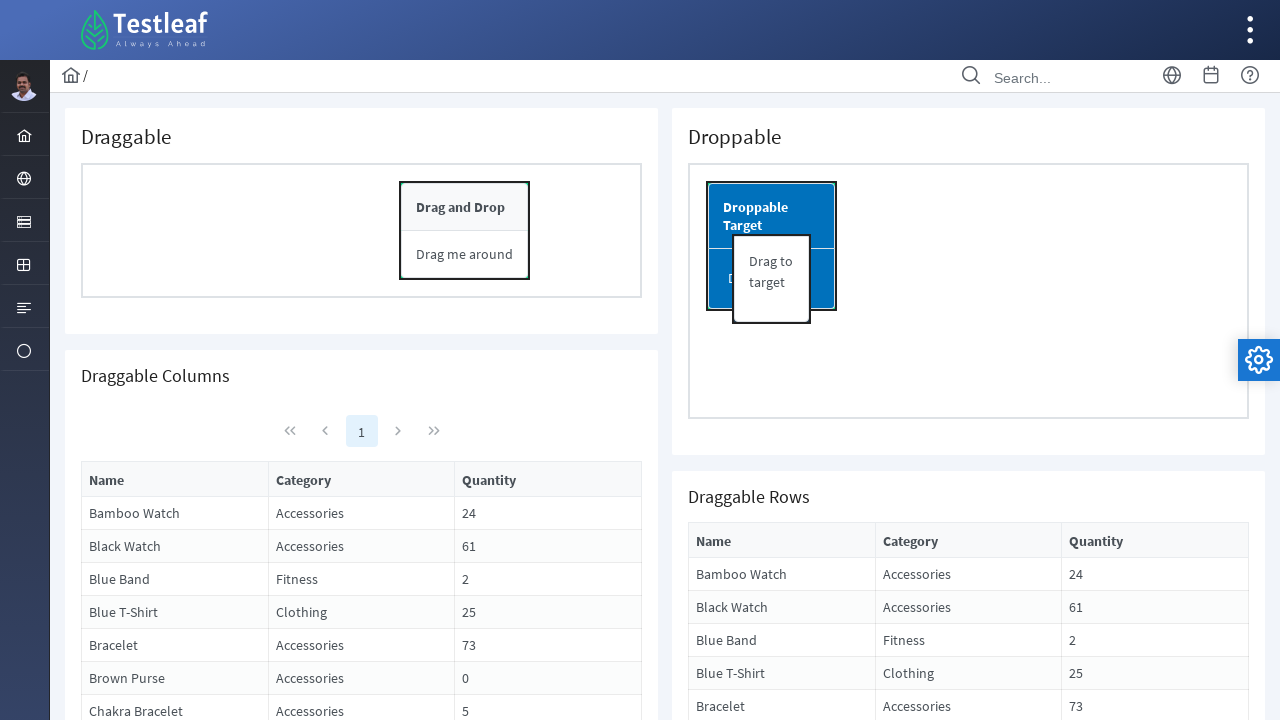